Tests joining a live student session by entering a student identifier (AW-3) in a bootbox prompt dialog and clicking OK to join.

Starting URL: https://live.monetanalytics.com/stu_proc/student.html#

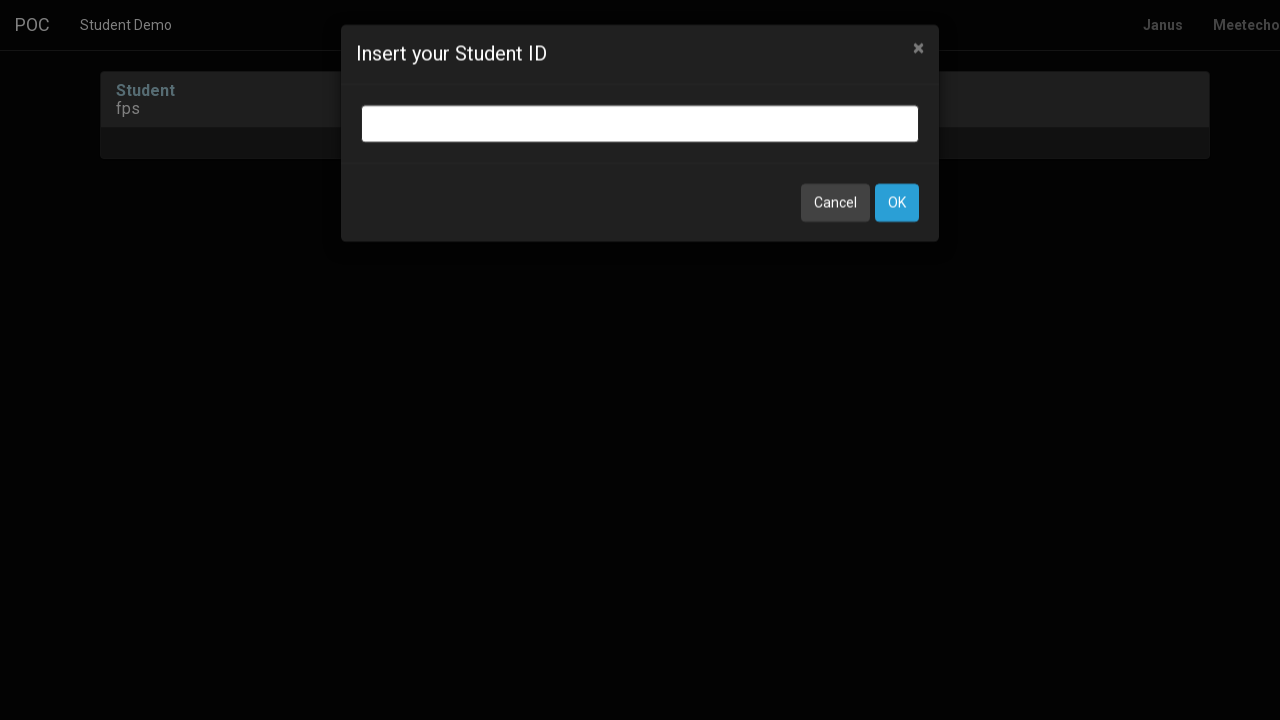

Granted camera and microphone permissions
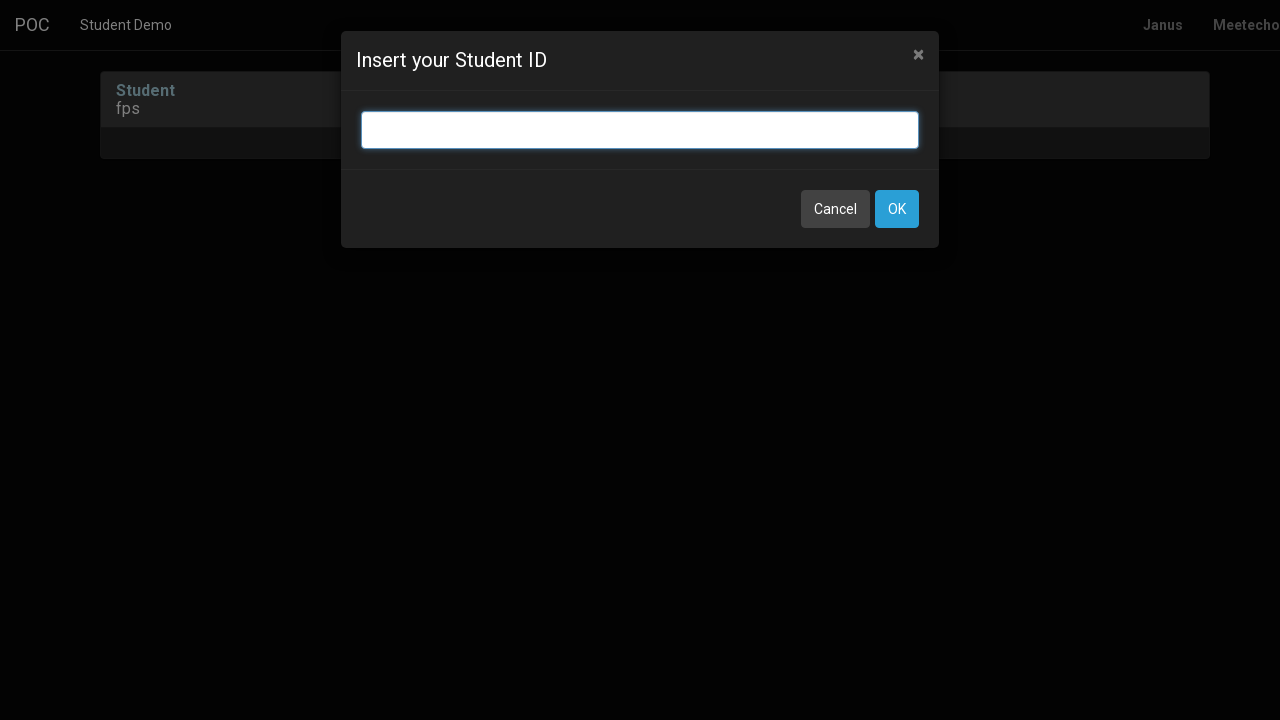

Bootbox input dialog appeared
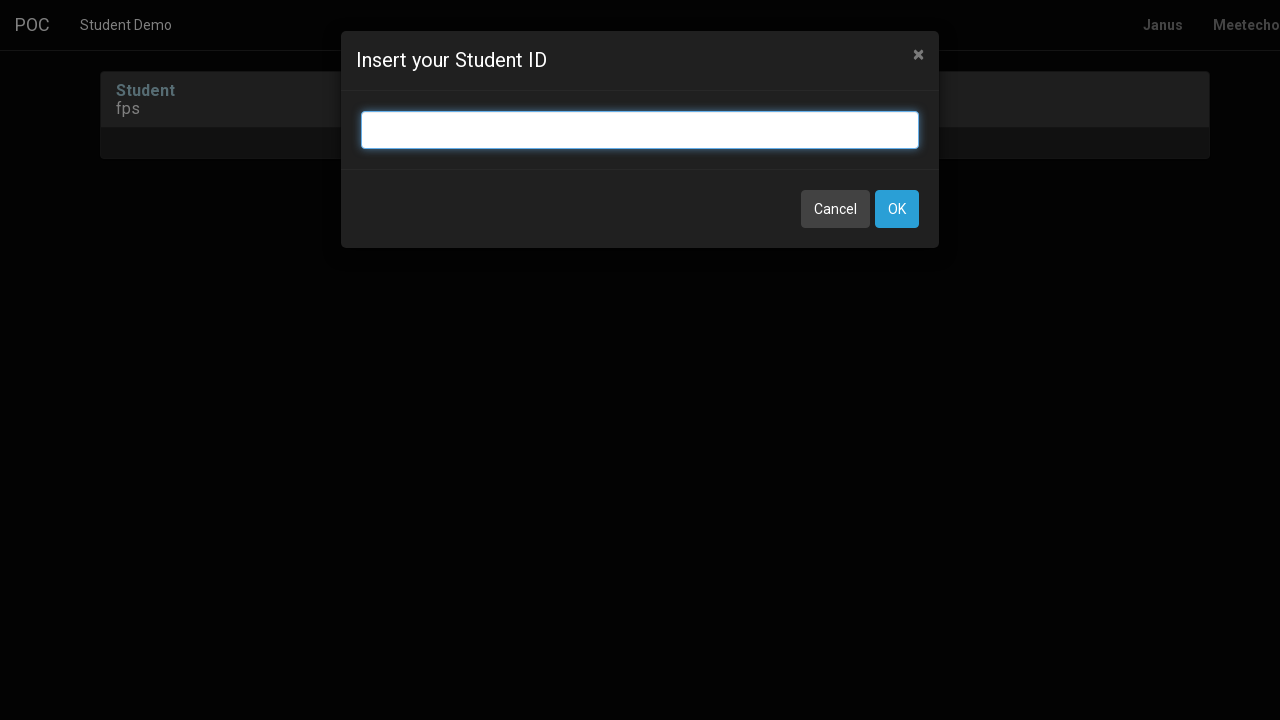

Entered student identifier 'AW-3' in bootbox prompt on input.bootbox-input-text
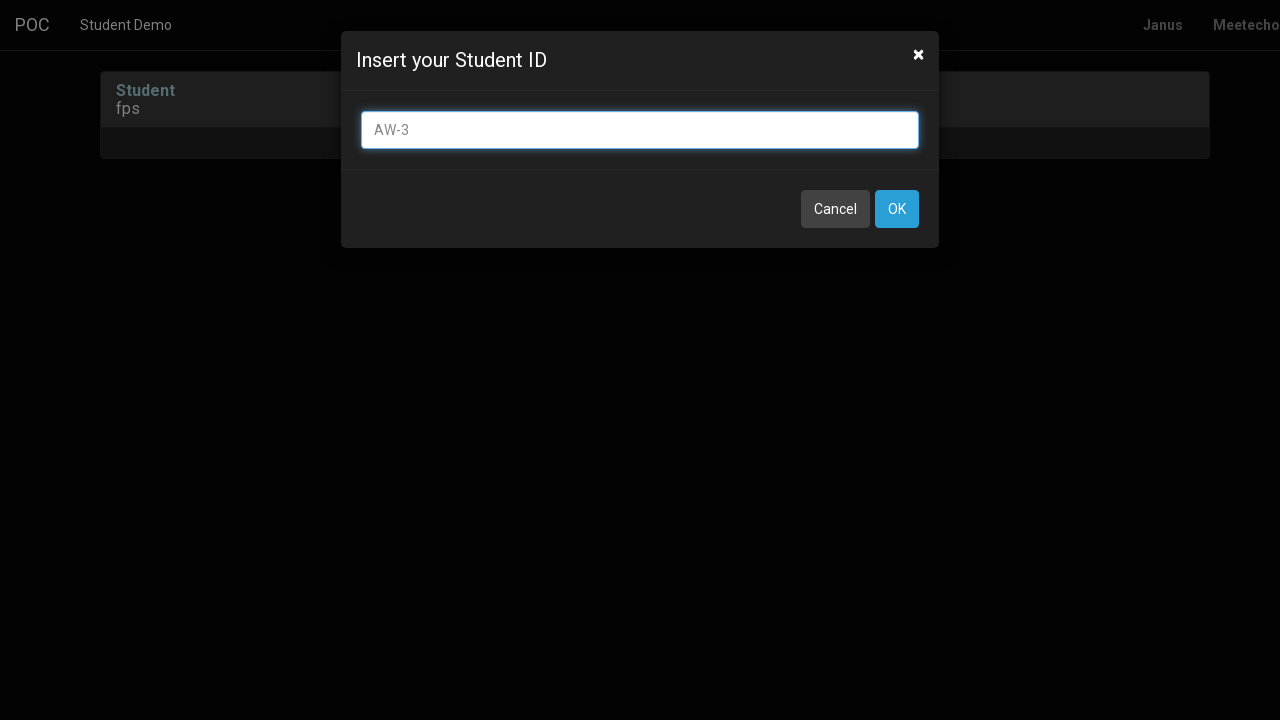

Clicked OK button to join live session at (897, 209) on button:has-text('OK')
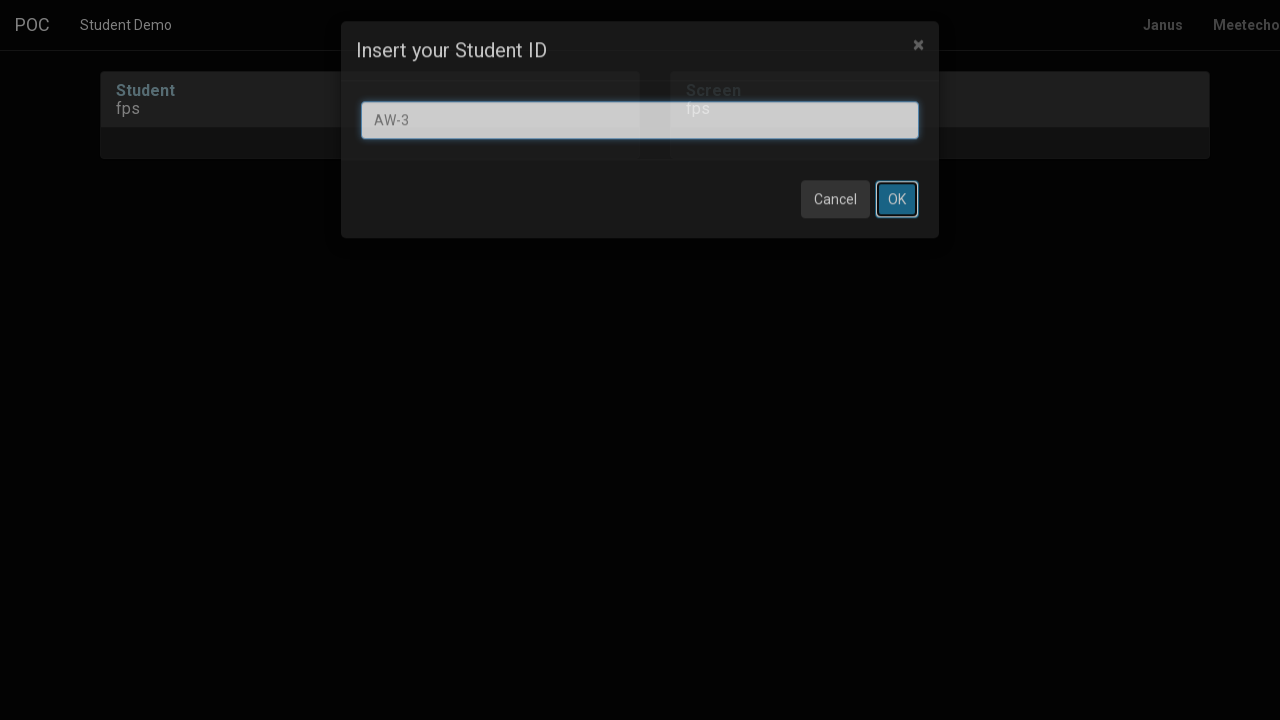

Waited for page to process join request
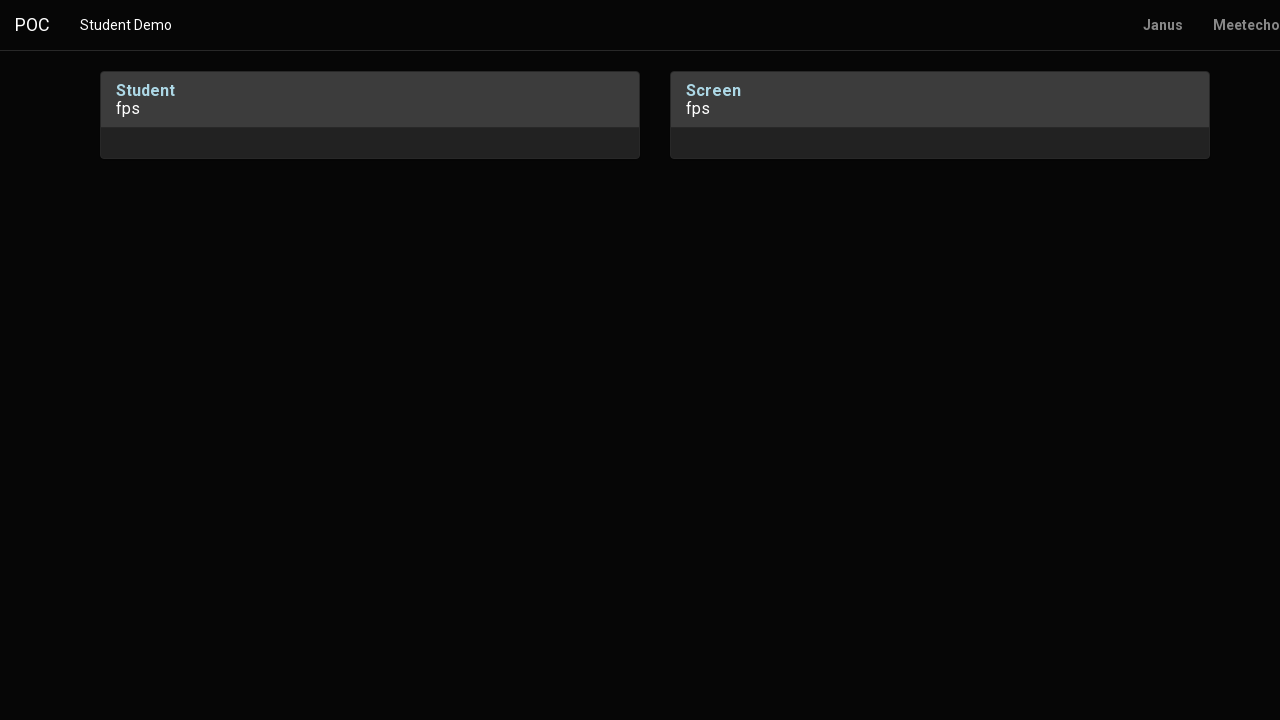

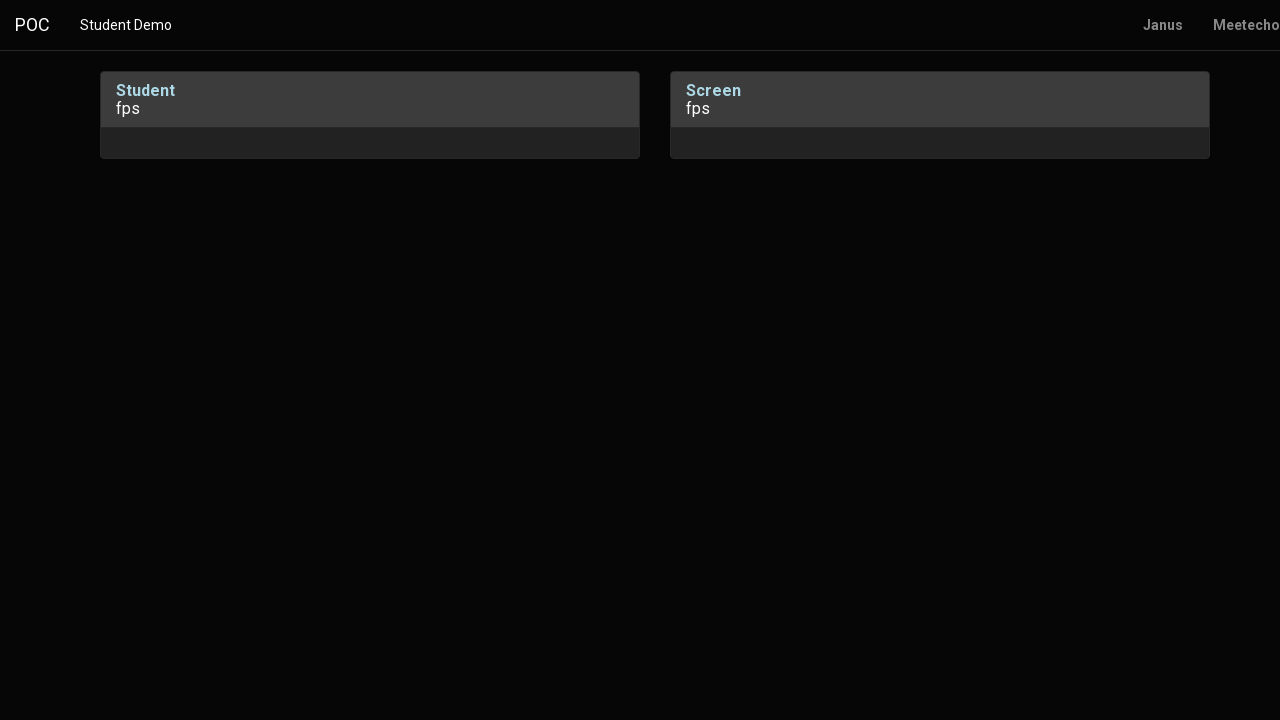